Automates filling and submitting a Google Form by entering an email and selecting random radio button options for multiple questions

Starting URL: https://docs.google.com/forms/d/e/1FAIpQLScZgjPuxS2_LlDz1UTyEe4JAoAgFez2ugEP2r_-sXKJ_jaFAA/viewform

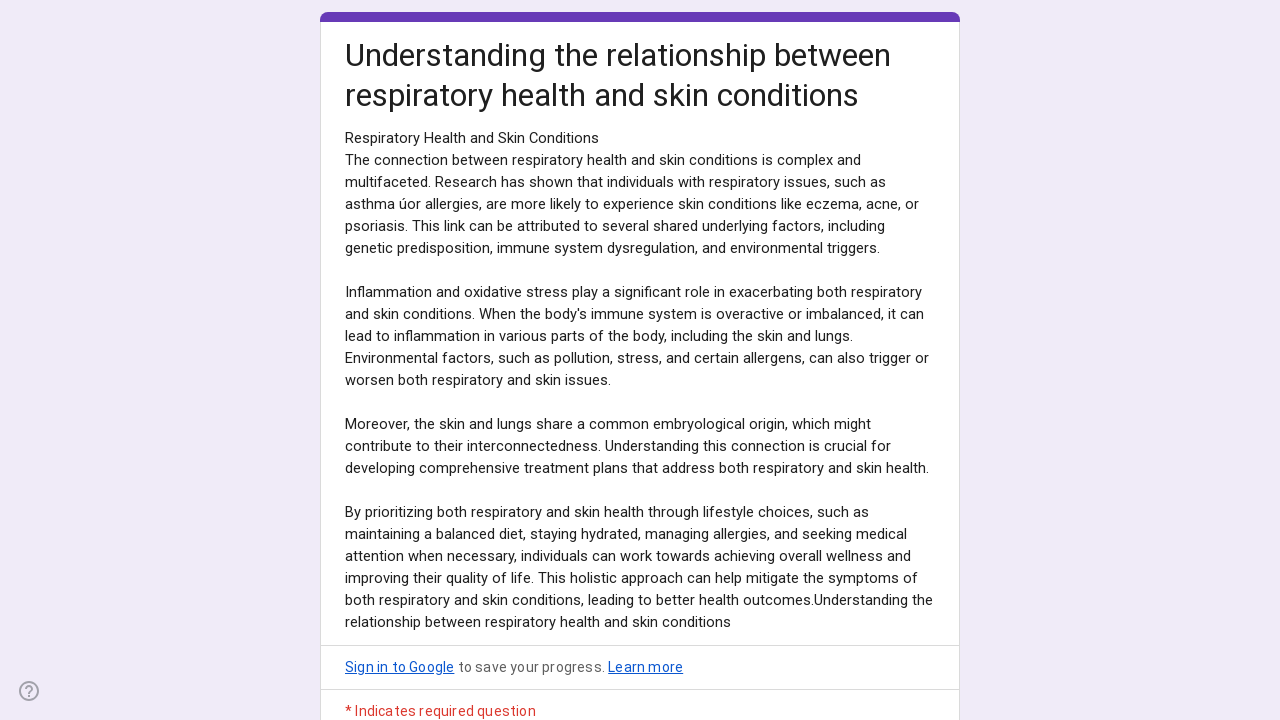

Filled email field with generated email: Bilal_Malik6510@gmail.com on input[type="email"]
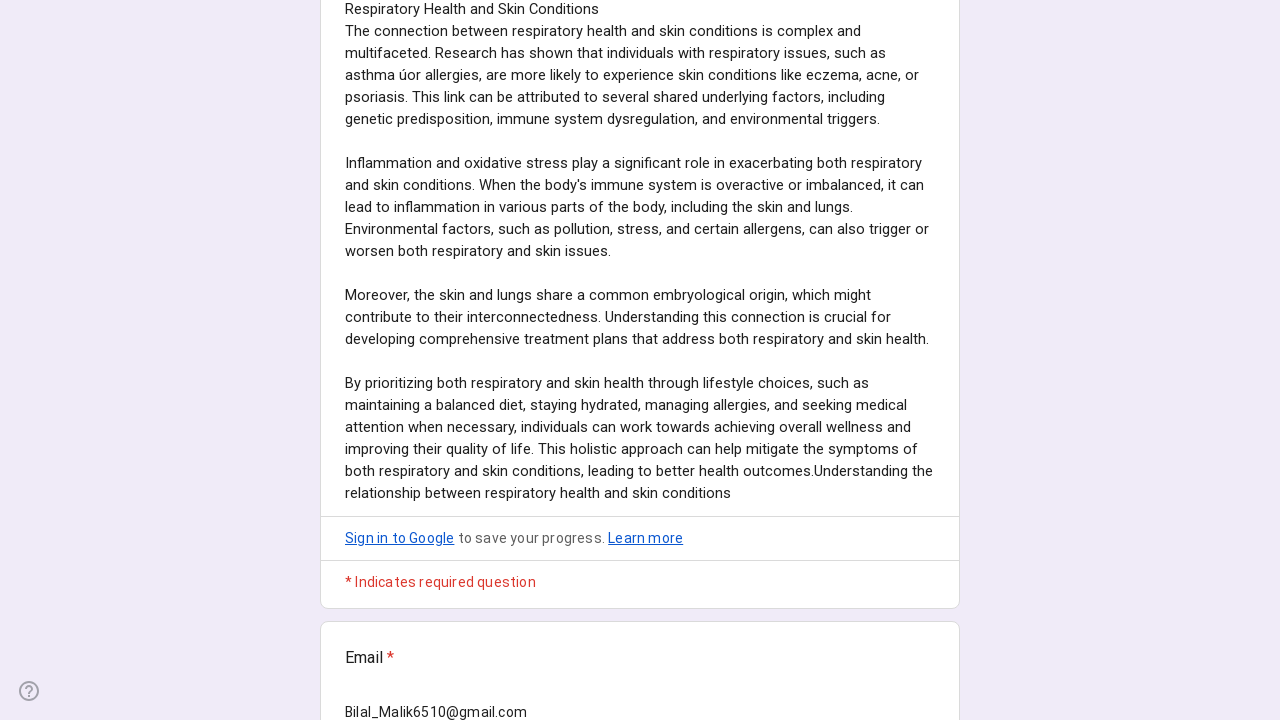

Retrieved all radio button elements from the form
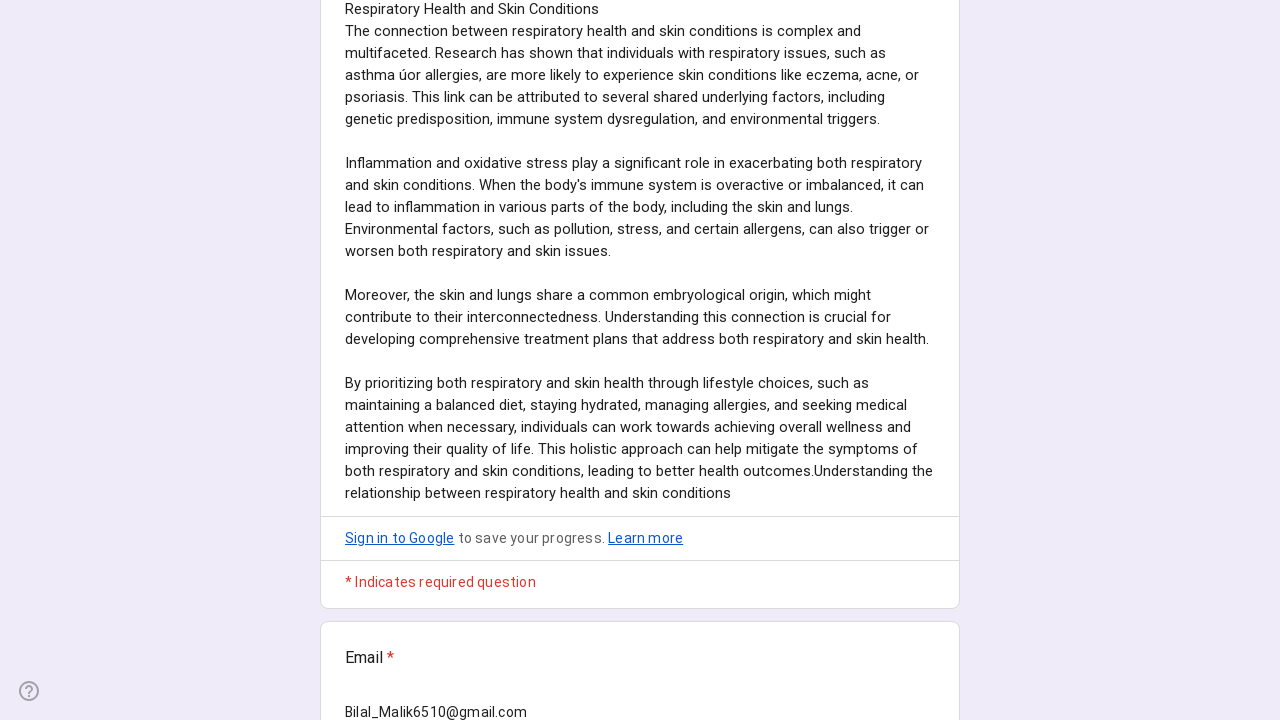

Selected random option for Question 1 (Gender) at (355, 360) on div[role="radio"] >> nth=0
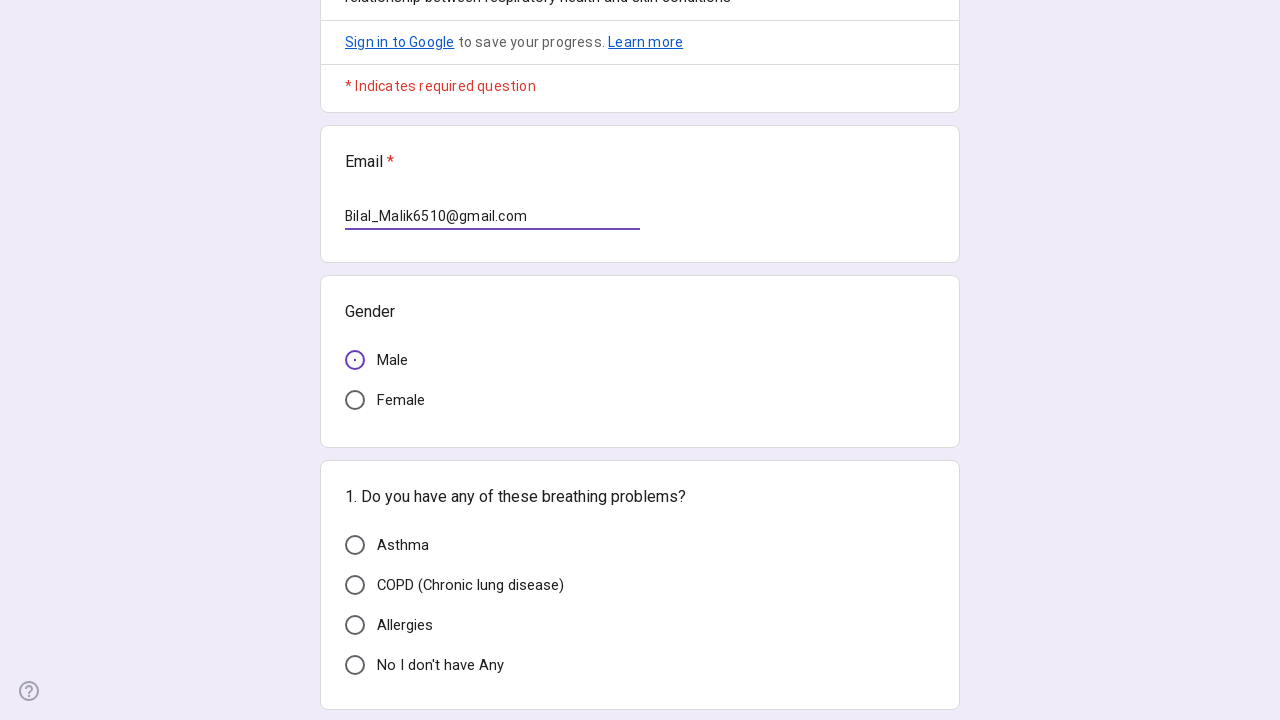

Selected random option for Question 2 (Breathing) at (355, 658) on div[role="radio"] >> nth=4
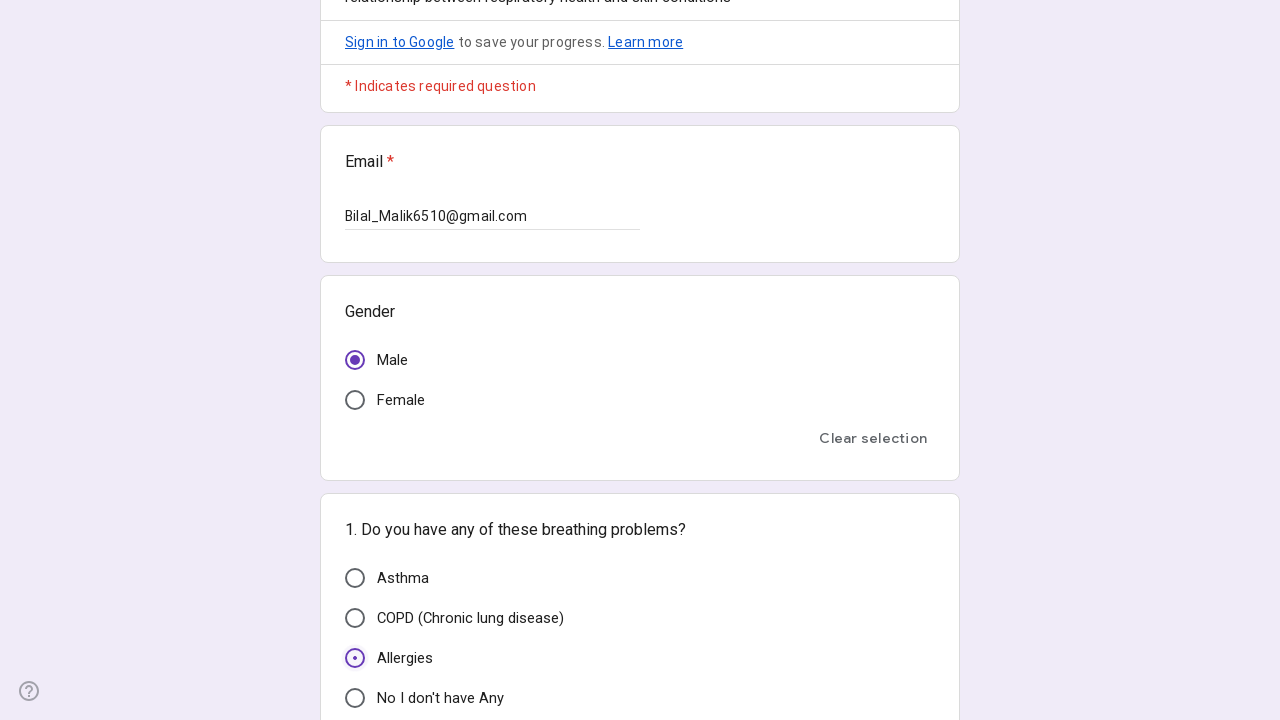

Selected random option for Question 3 (Skin) at (355, 360) on div[role="radio"] >> nth=8
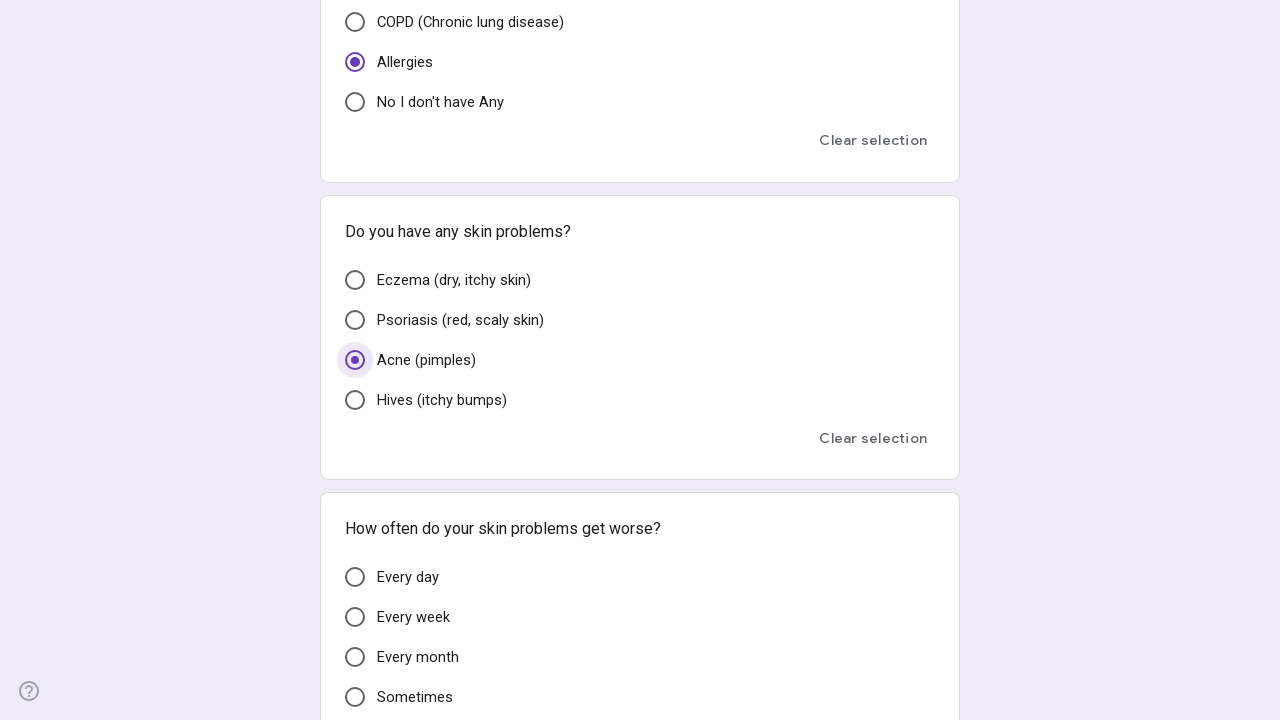

Selected random option for Question 4 (Frequency) at (355, 360) on div[role="radio"] >> nth=14
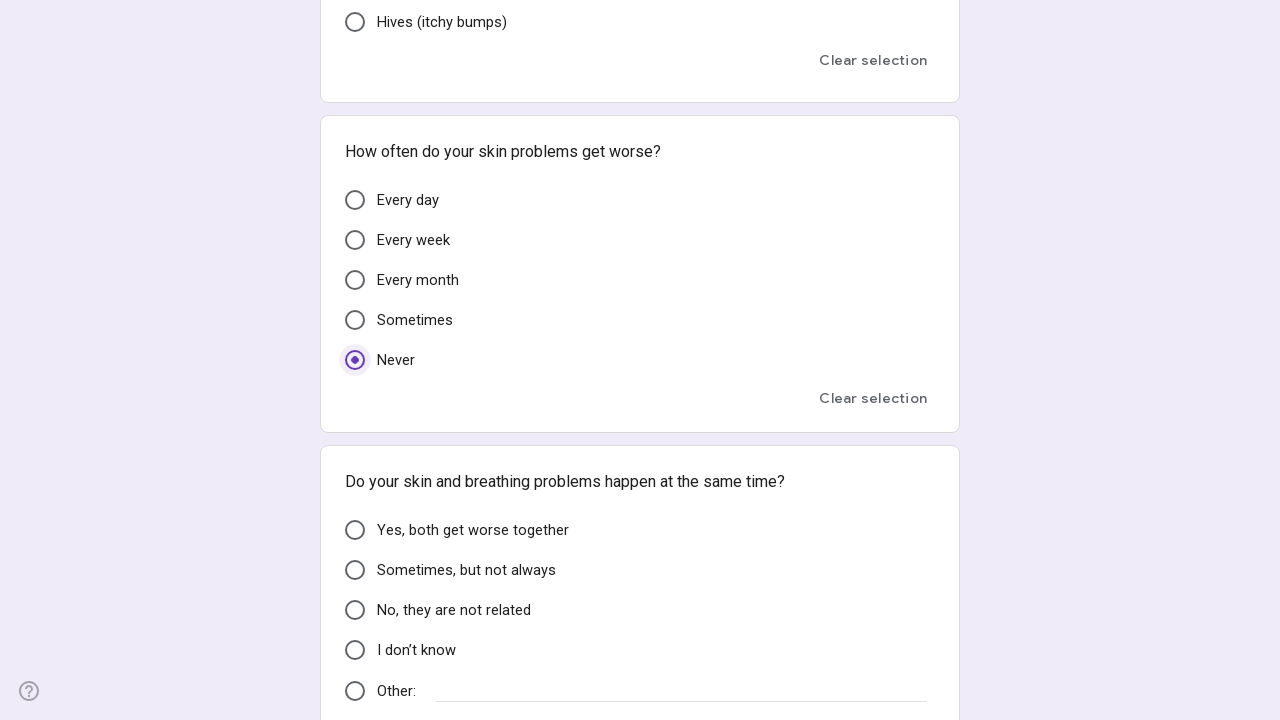

Selected random option for Question 5 (Breathe) at (355, 658) on div[role="radio"] >> nth=18
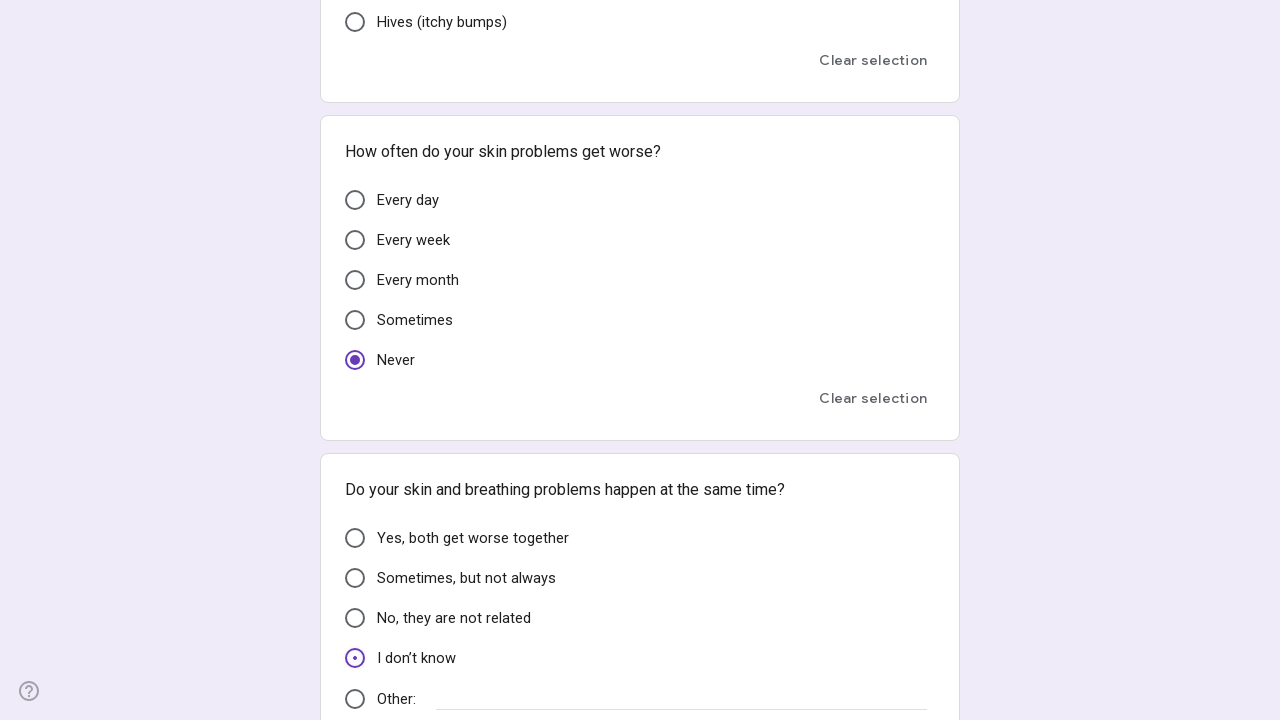

Selected random option for Question 6 at (355, 360) on div[role="radio"] >> nth=20
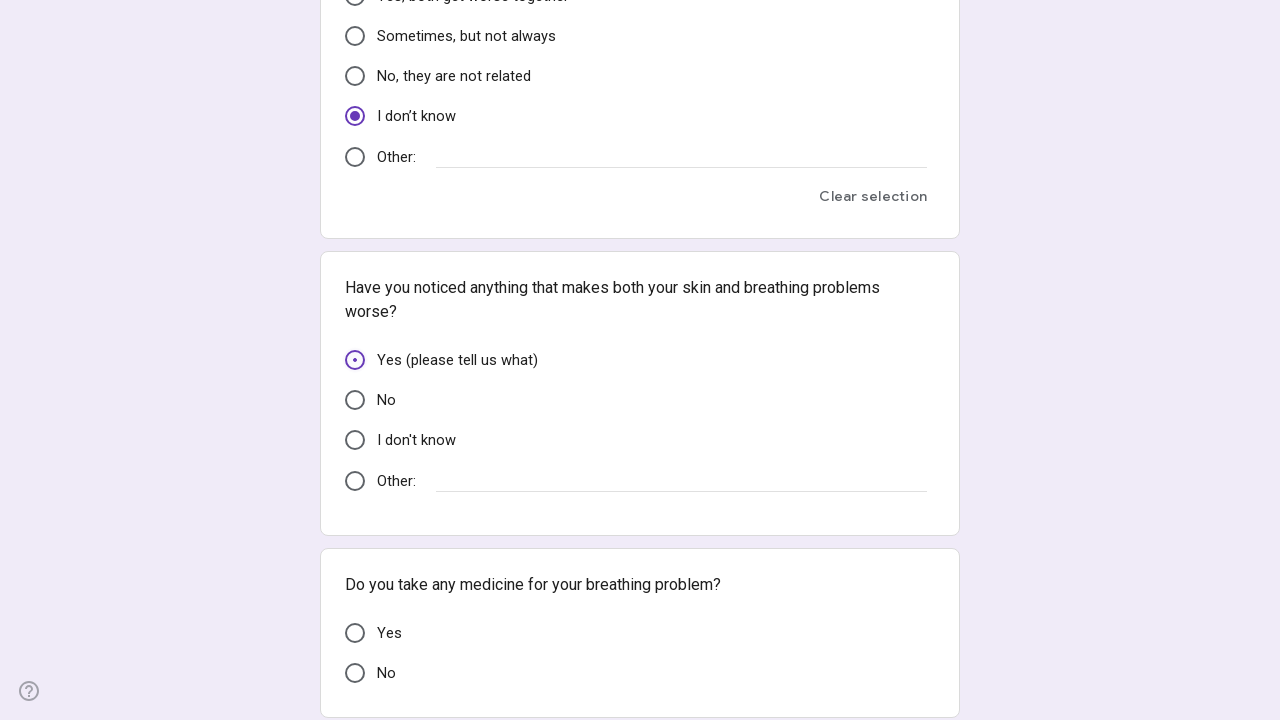

Selected random option for Question 7 at (355, 700) on div[role="radio"] >> nth=25
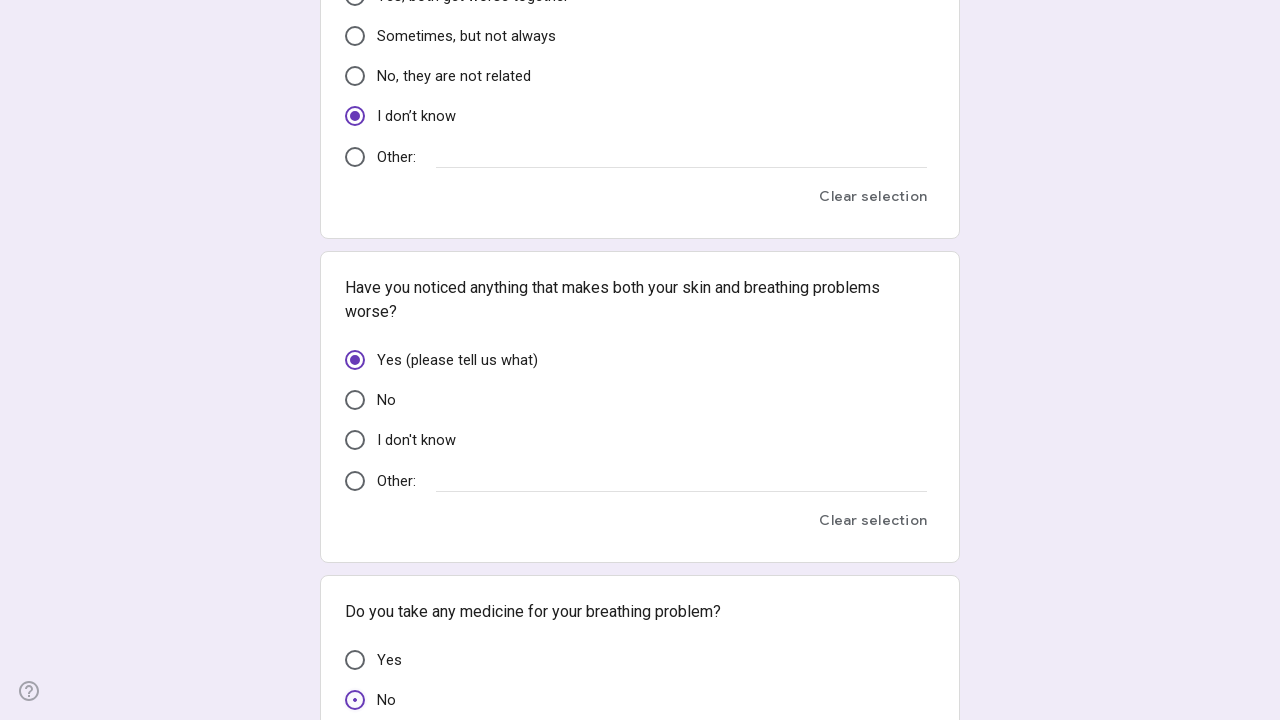

Selected random option for Question 8 at (355, 360) on div[role="radio"] >> nth=26
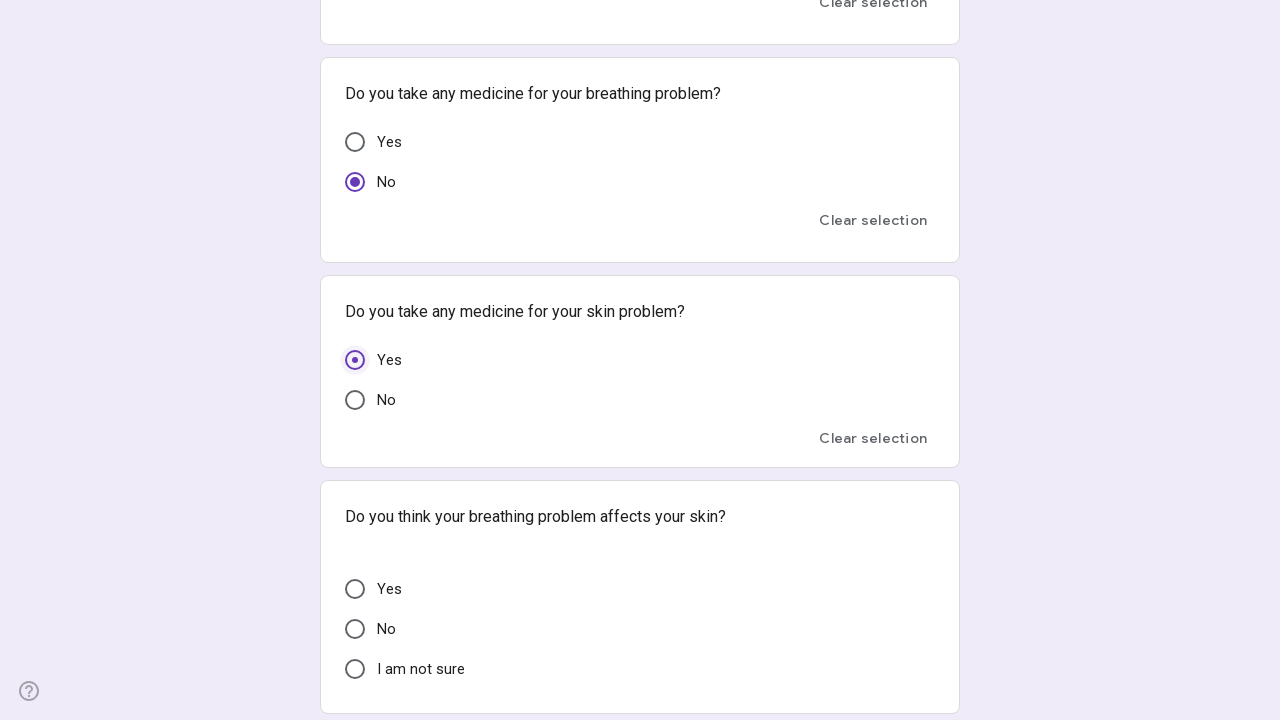

Selected random option for Question 9 at (355, 602) on div[role="radio"] >> nth=28
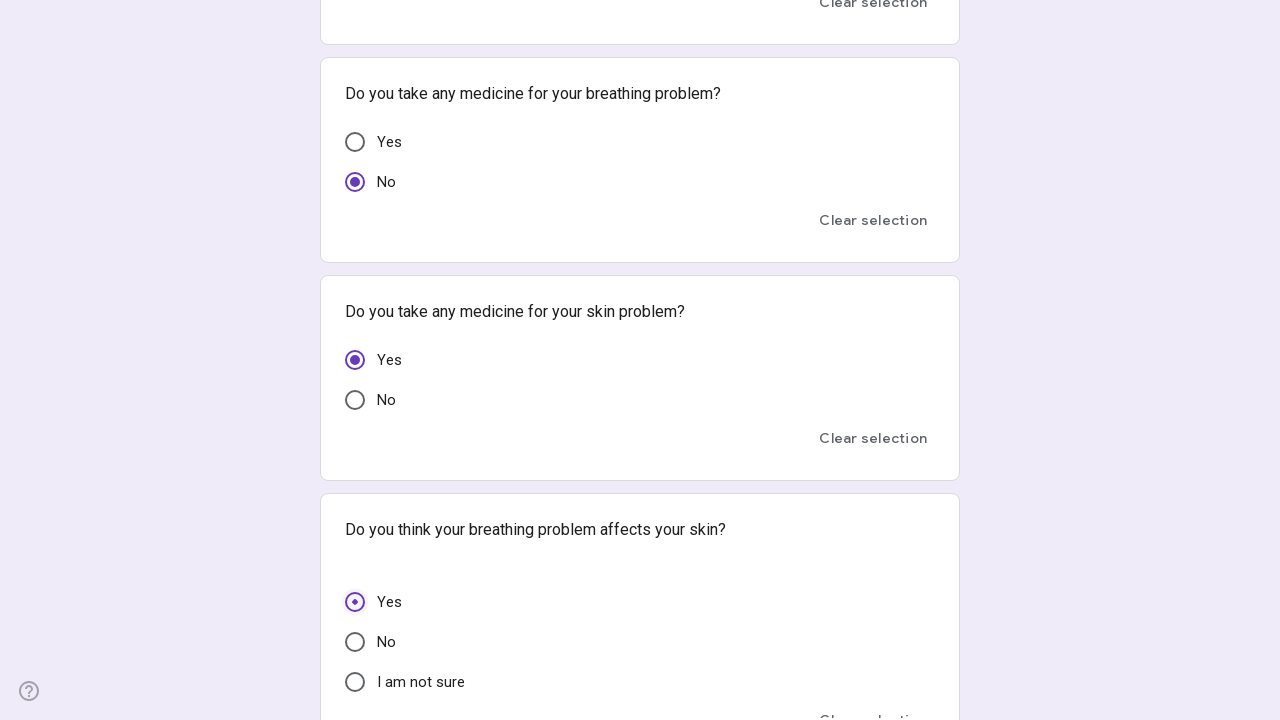

Selected random option for Question 10 at (355, 360) on div[role="radio"] >> nth=31
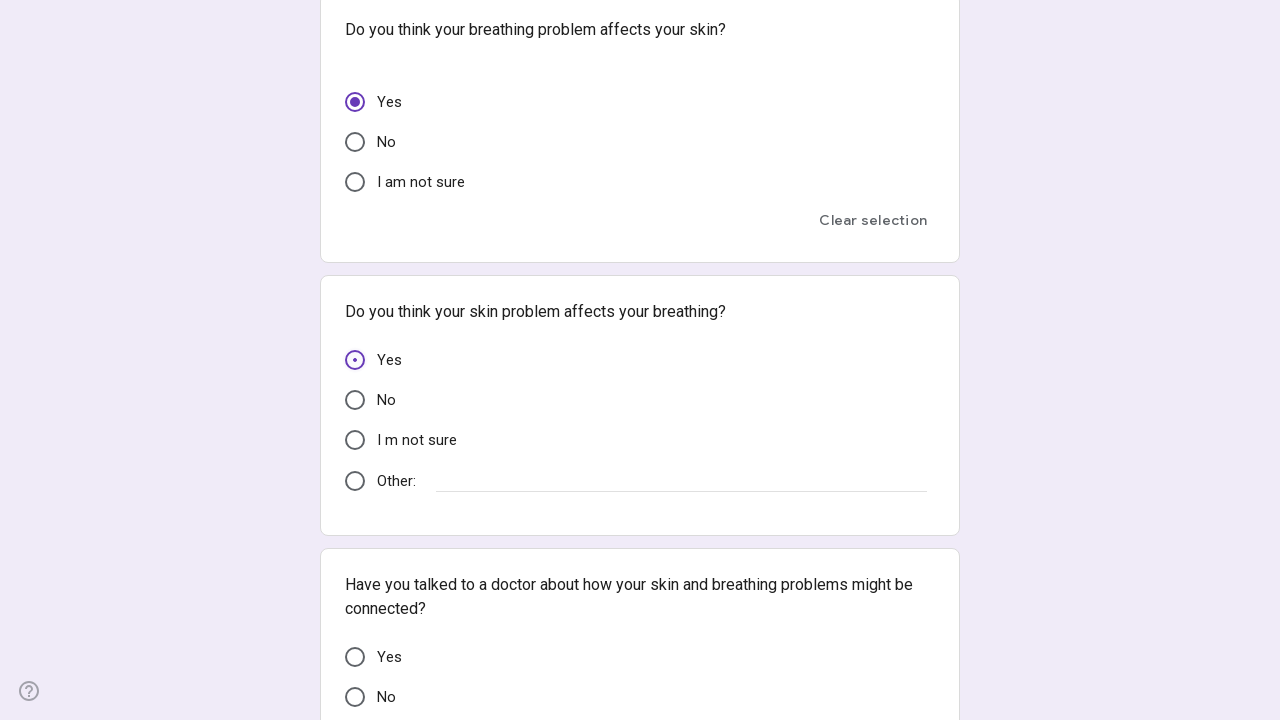

Selected random option for Question 11 at (355, 684) on div[role="radio"] >> nth=35
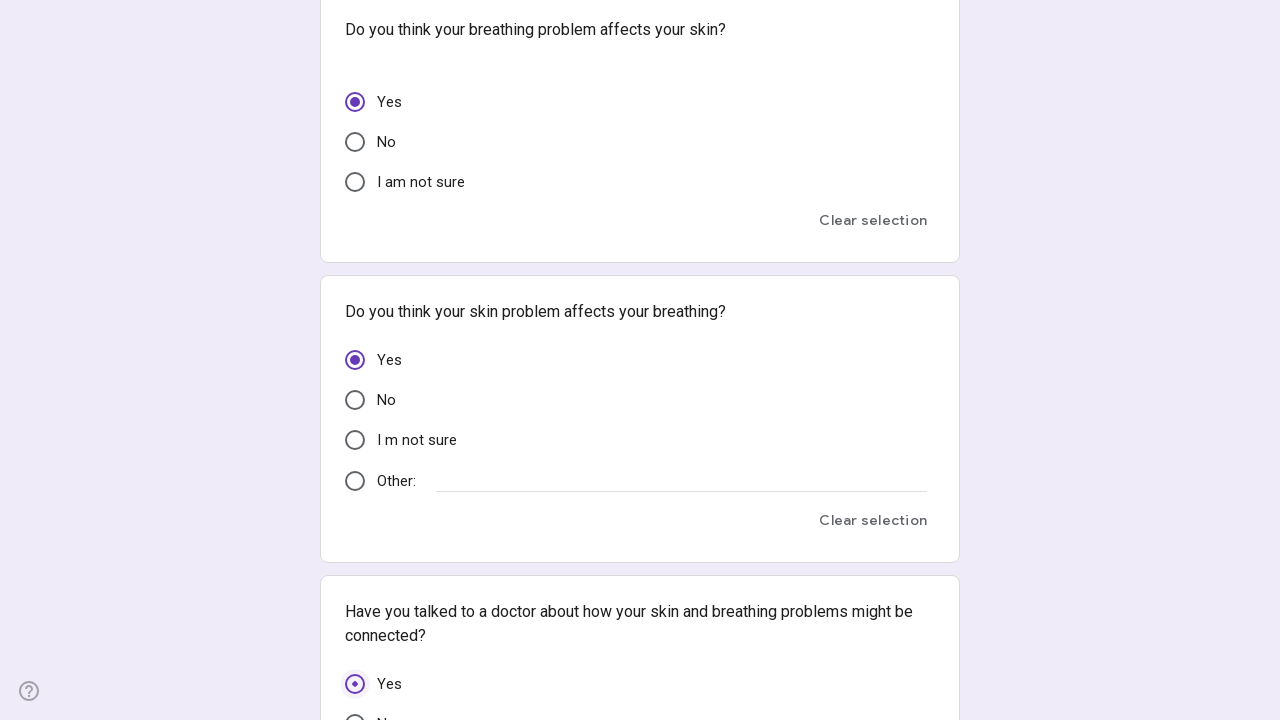

Selected random option for Question 12 at (355, 360) on div[role="radio"] >> nth=39
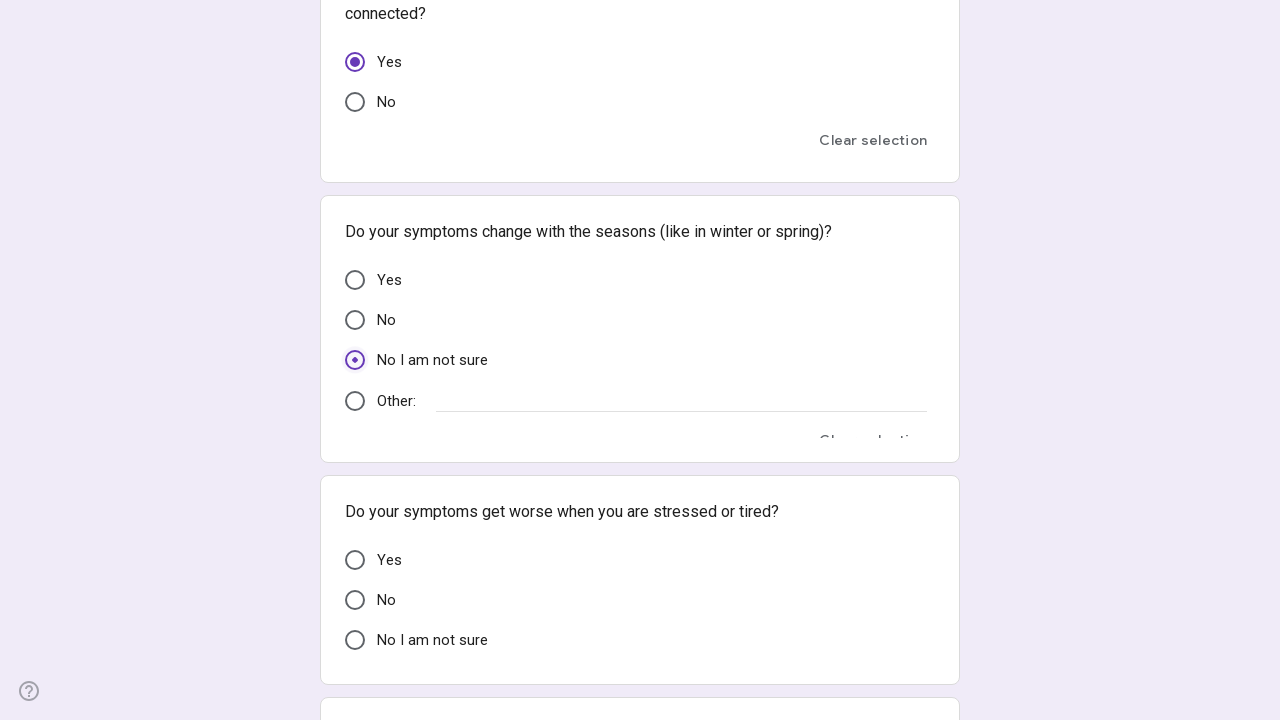

Selected random option for Question 13 at (355, 620) on div[role="radio"] >> nth=42
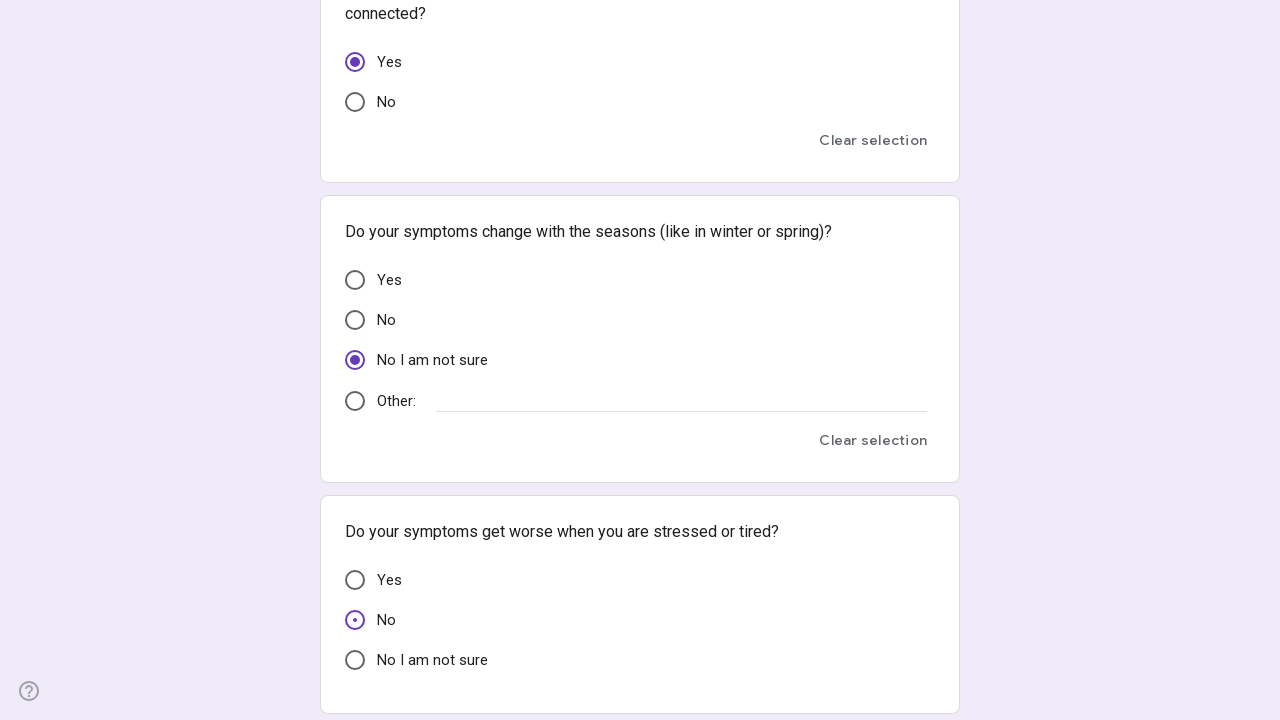

Selected random option for Question 14 at (355, 360) on div[role="radio"] >> nth=45
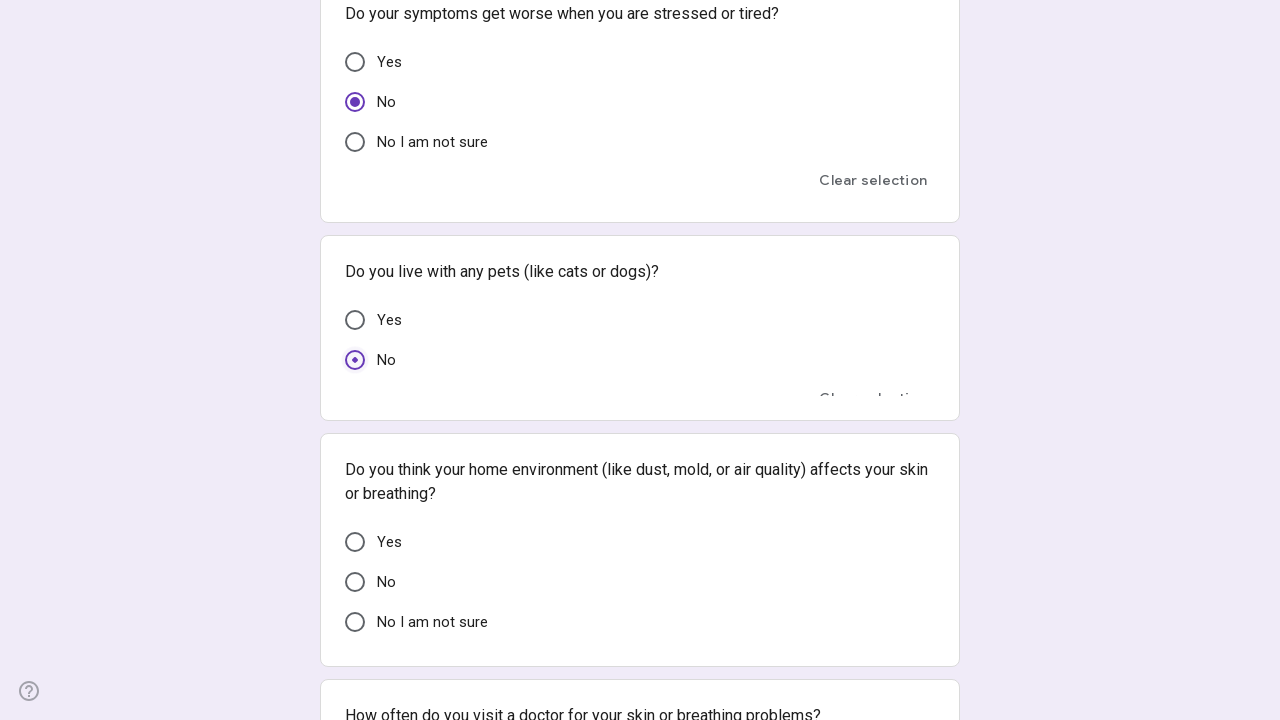

Selected random option for Question 15 at (355, 642) on div[role="radio"] >> nth=48
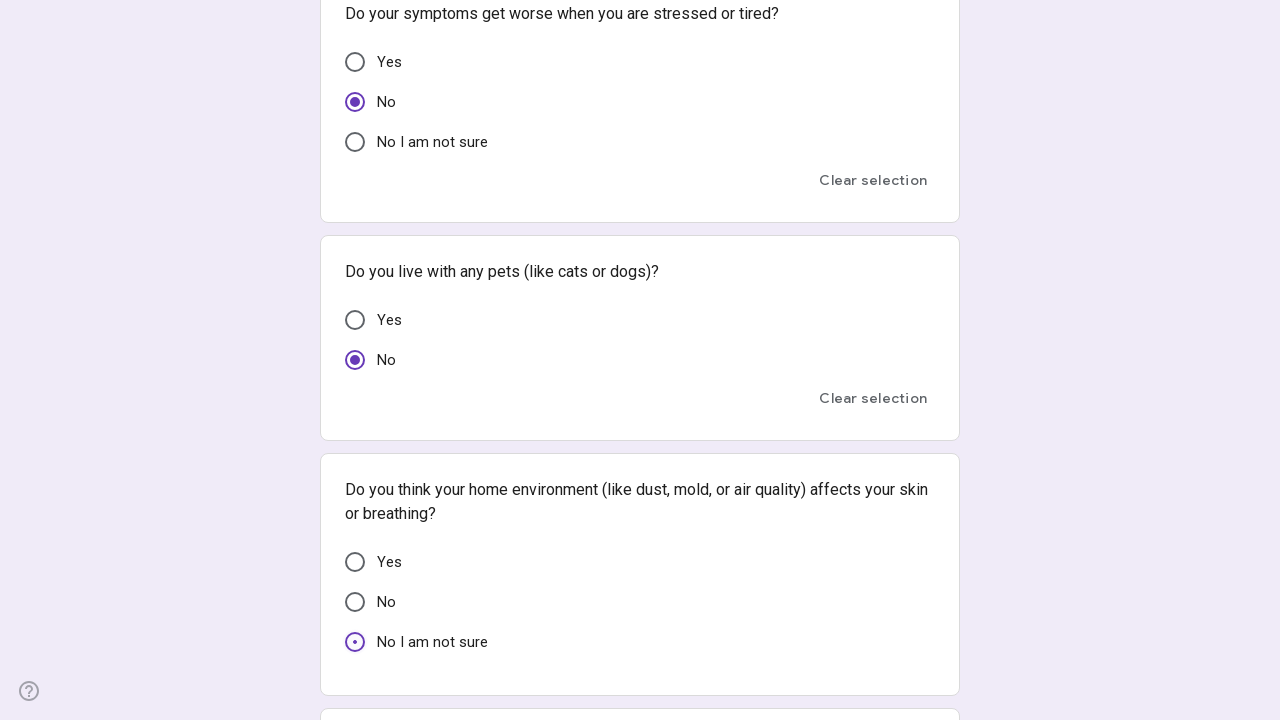

Selected random option for Question 16 at (355, 360) on div[role="radio"] >> nth=51
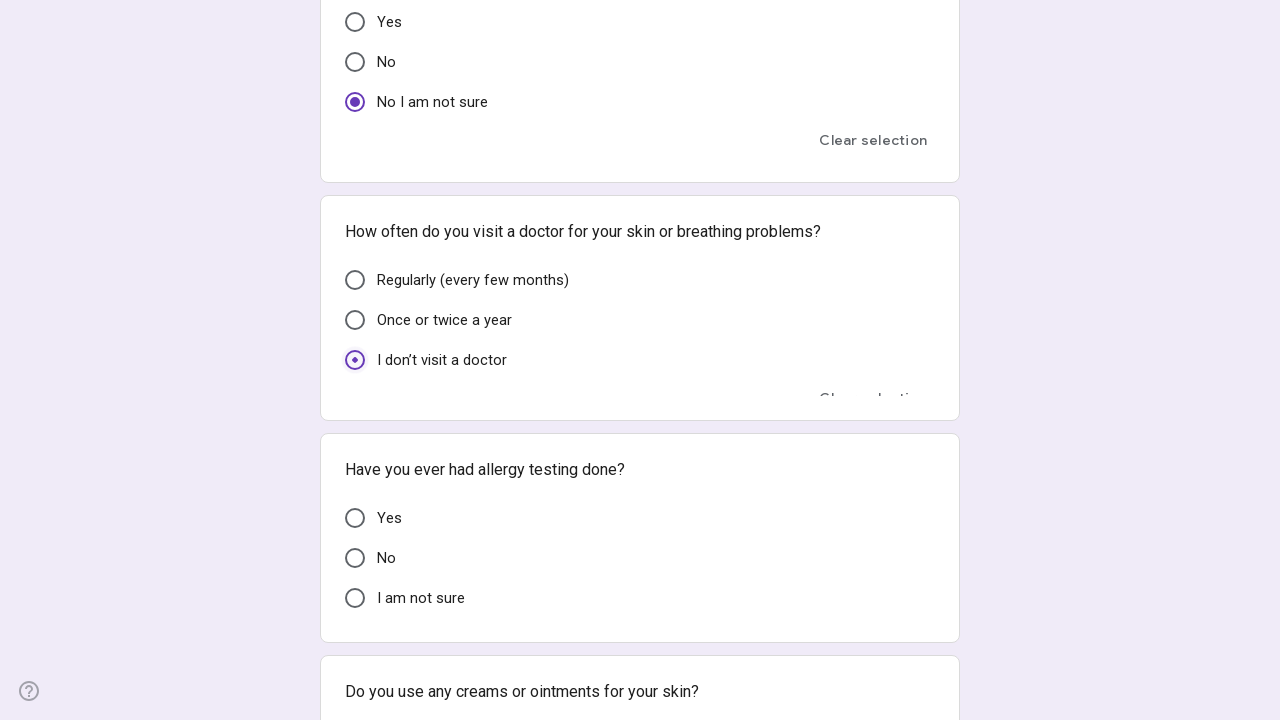

Selected random option for Question 17 at (355, 618) on div[role="radio"] >> nth=54
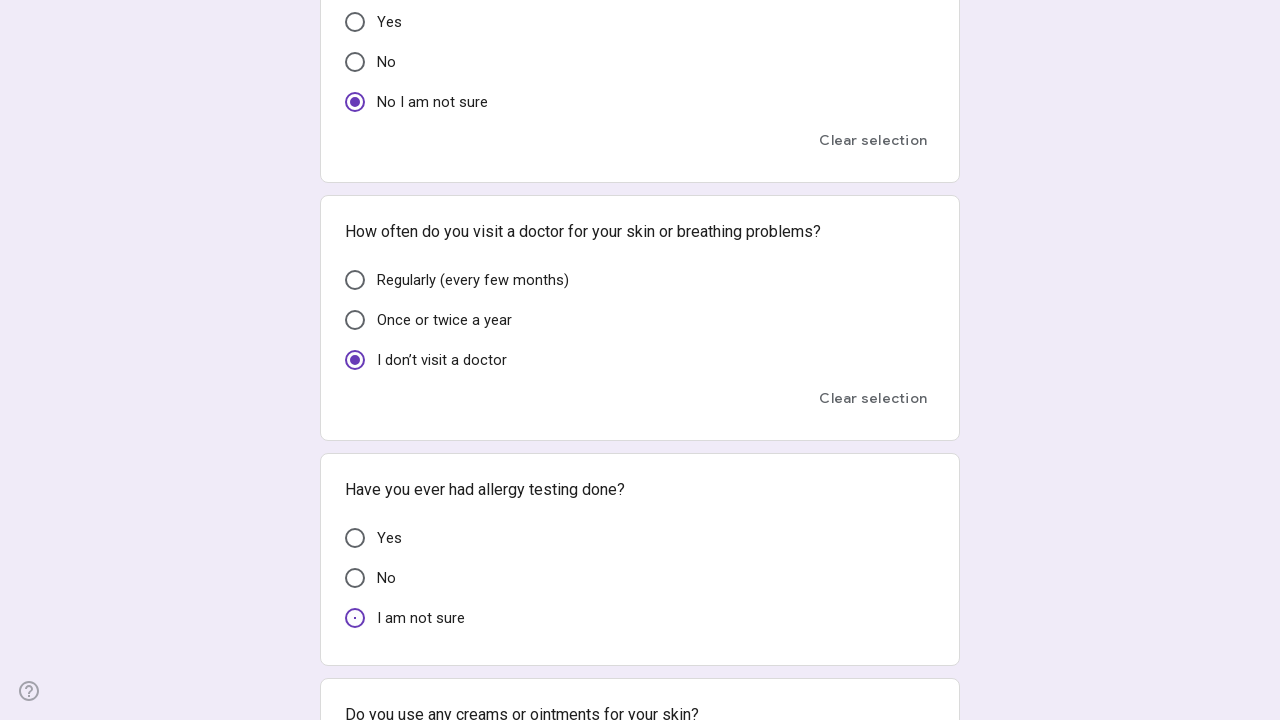

Selected random option for Question 18 at (355, 360) on div[role="radio"] >> nth=56
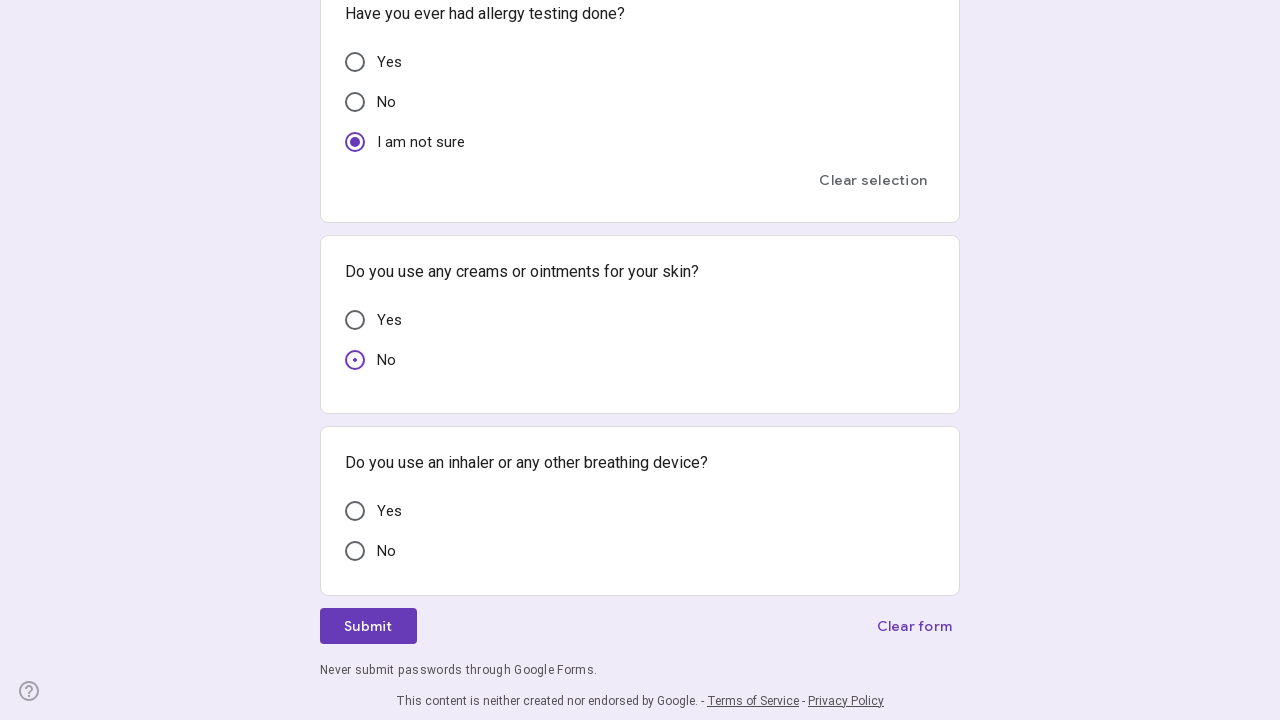

Selected random option for Question 19 at (355, 578) on div[role="radio"] >> nth=58
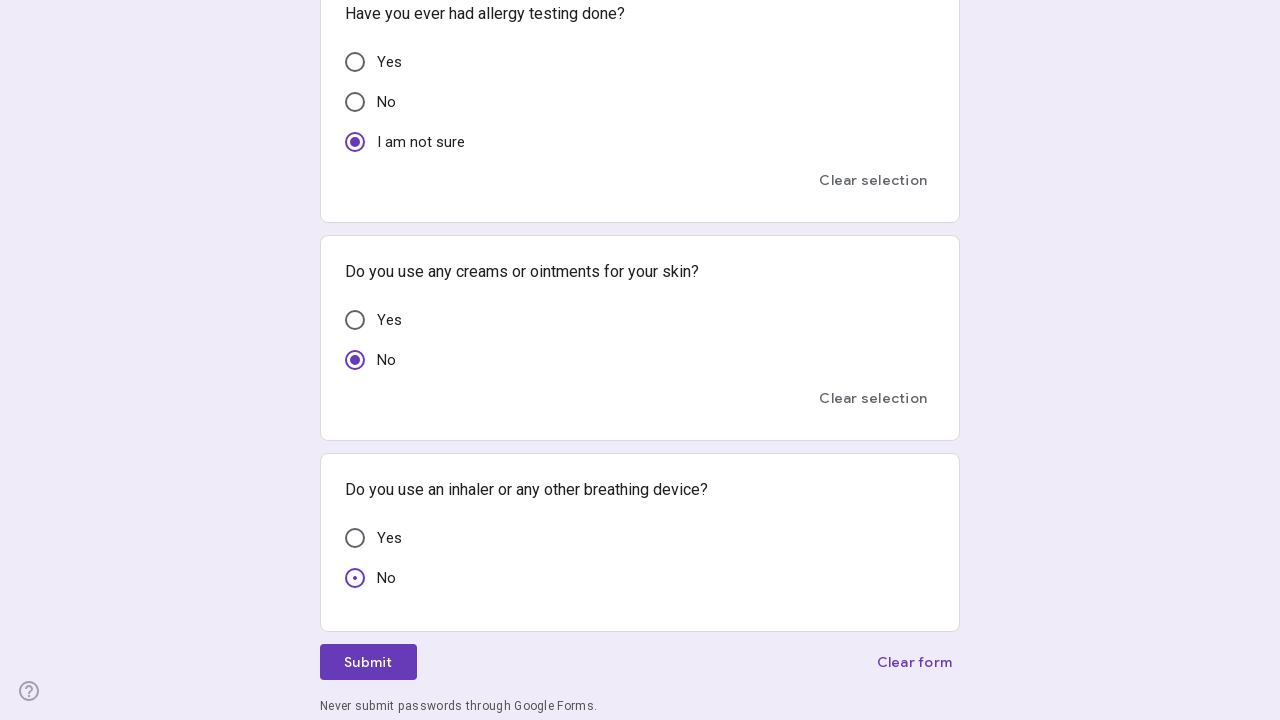

Clicked Submit button to submit the Google Form at (368, 689) on xpath=//span[contains(text(), "Submit")]
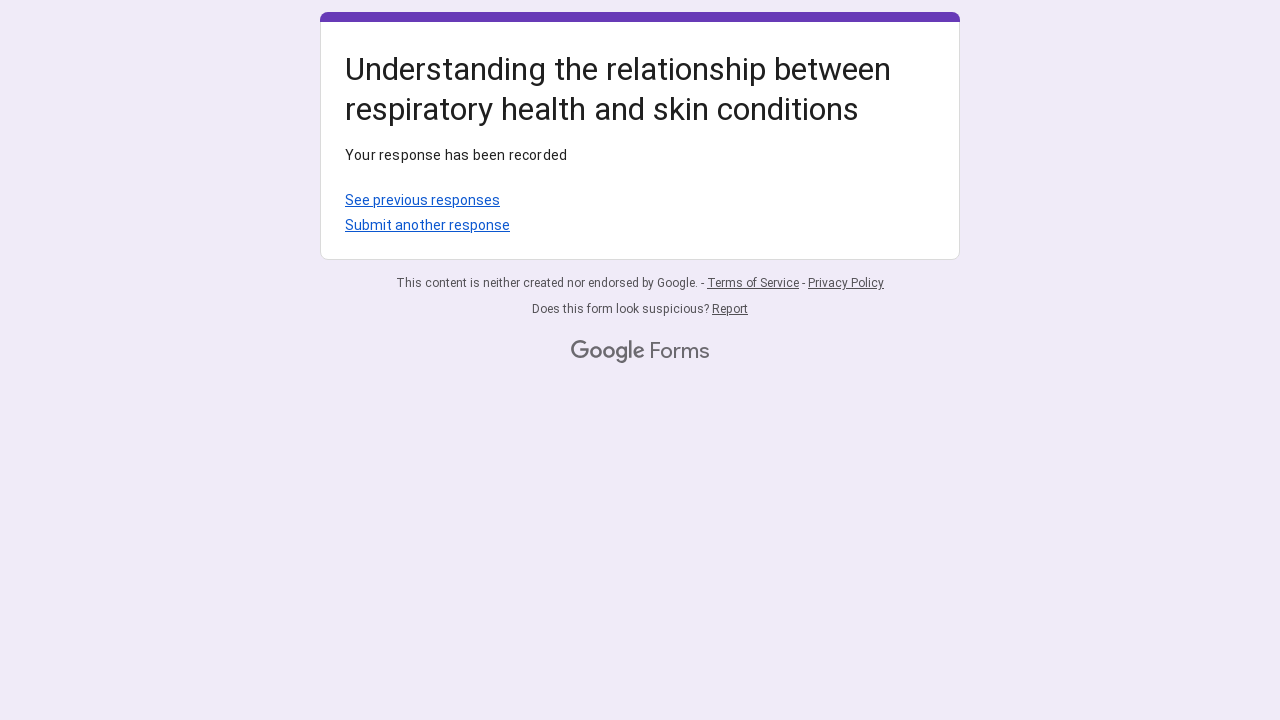

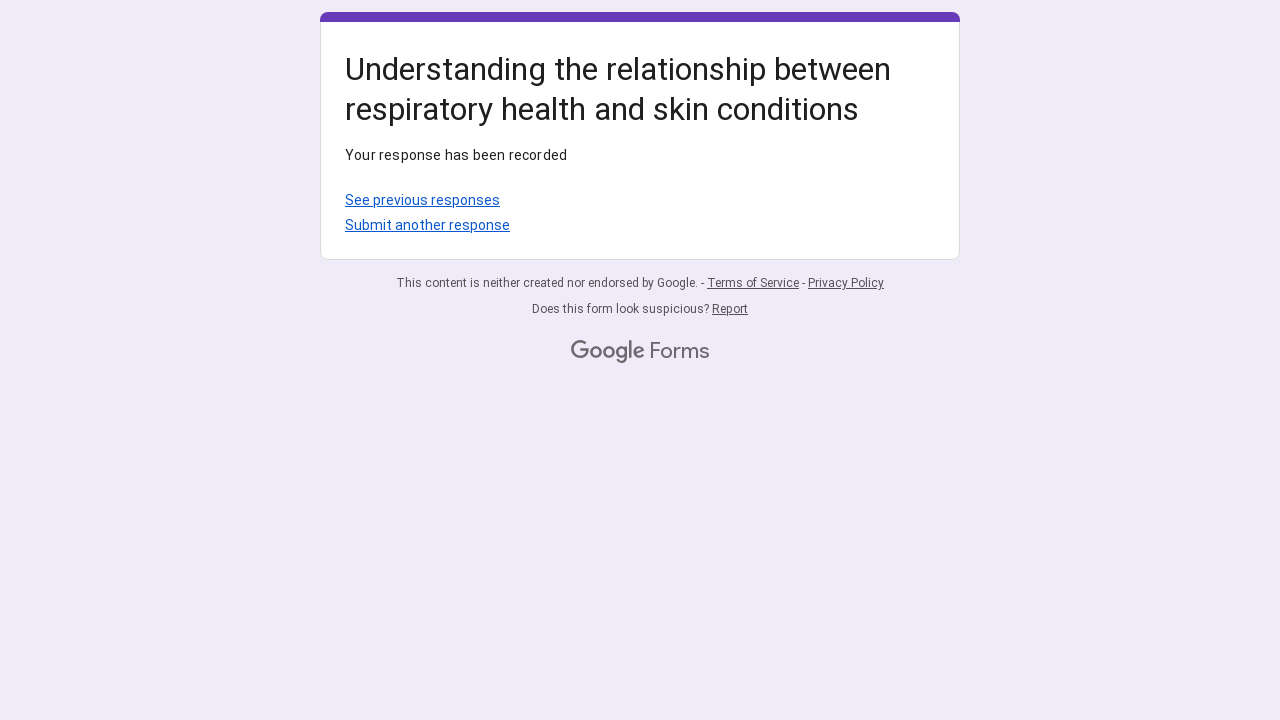